Tests the customer login flow on a demo banking application by selecting a customer from a dropdown and verifying the customer name is displayed after login.

Starting URL: https://www.globalsqa.com/angularJs-protractor/BankingProject/

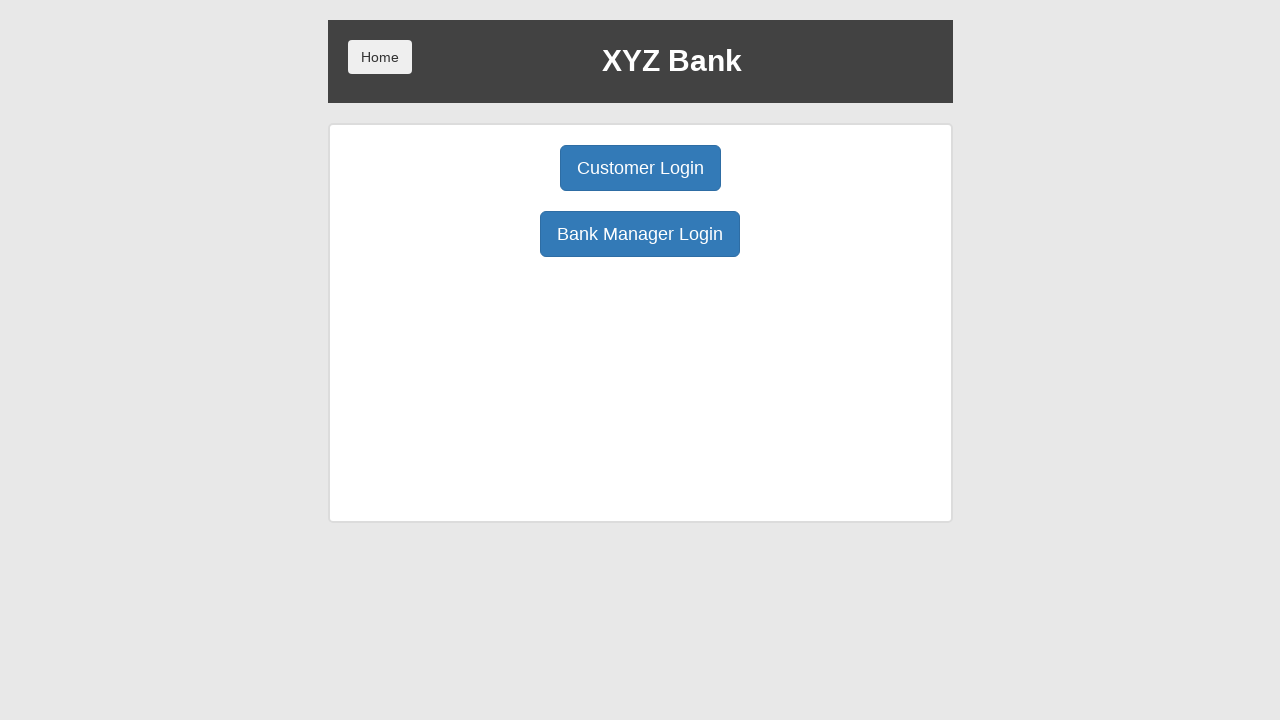

Clicked Customer Login button at (640, 168) on xpath=//button[.='Customer Login']
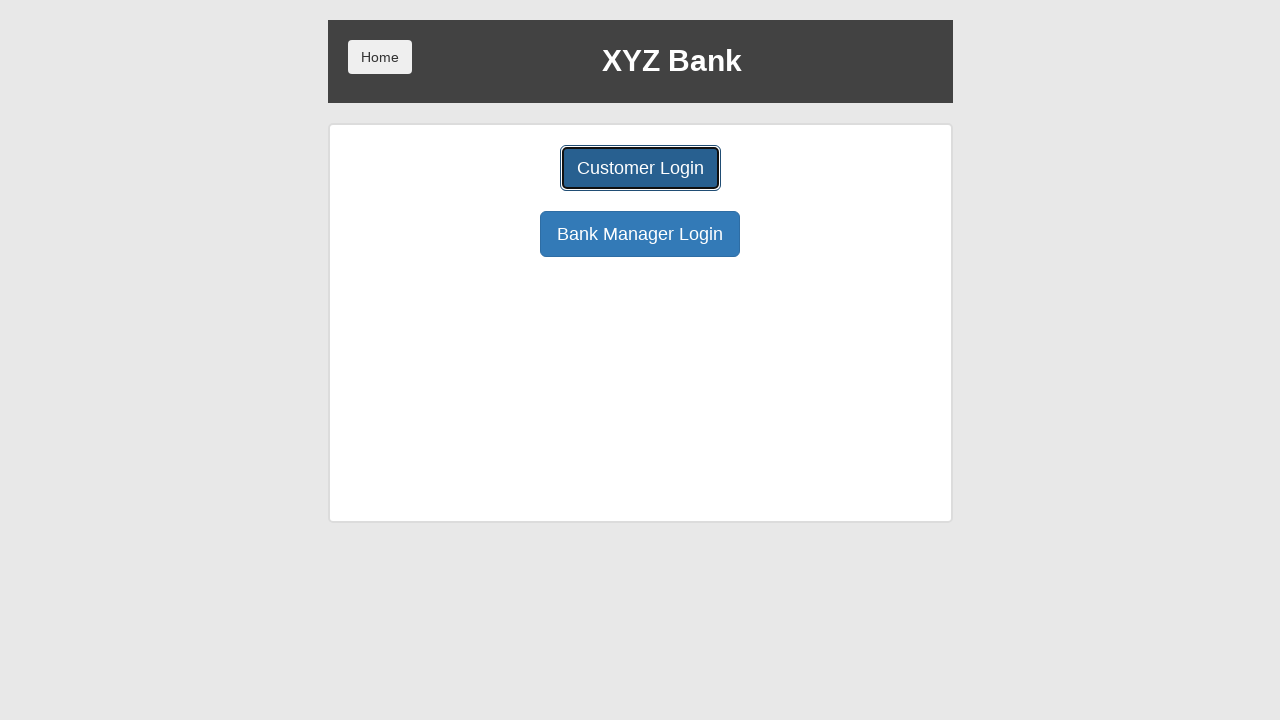

Selected Harry Potter from user dropdown on //select[@id='userSelect']
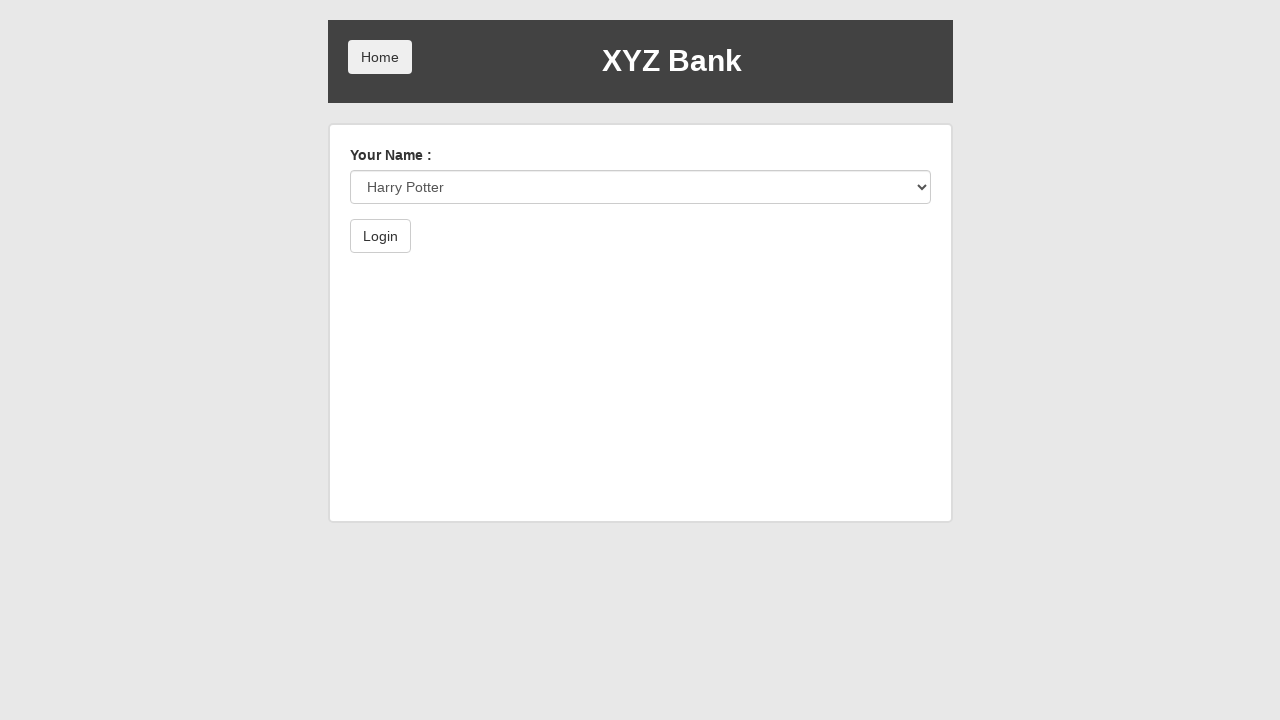

Clicked Login button at (380, 236) on xpath=//button[@class='btn btn-default']
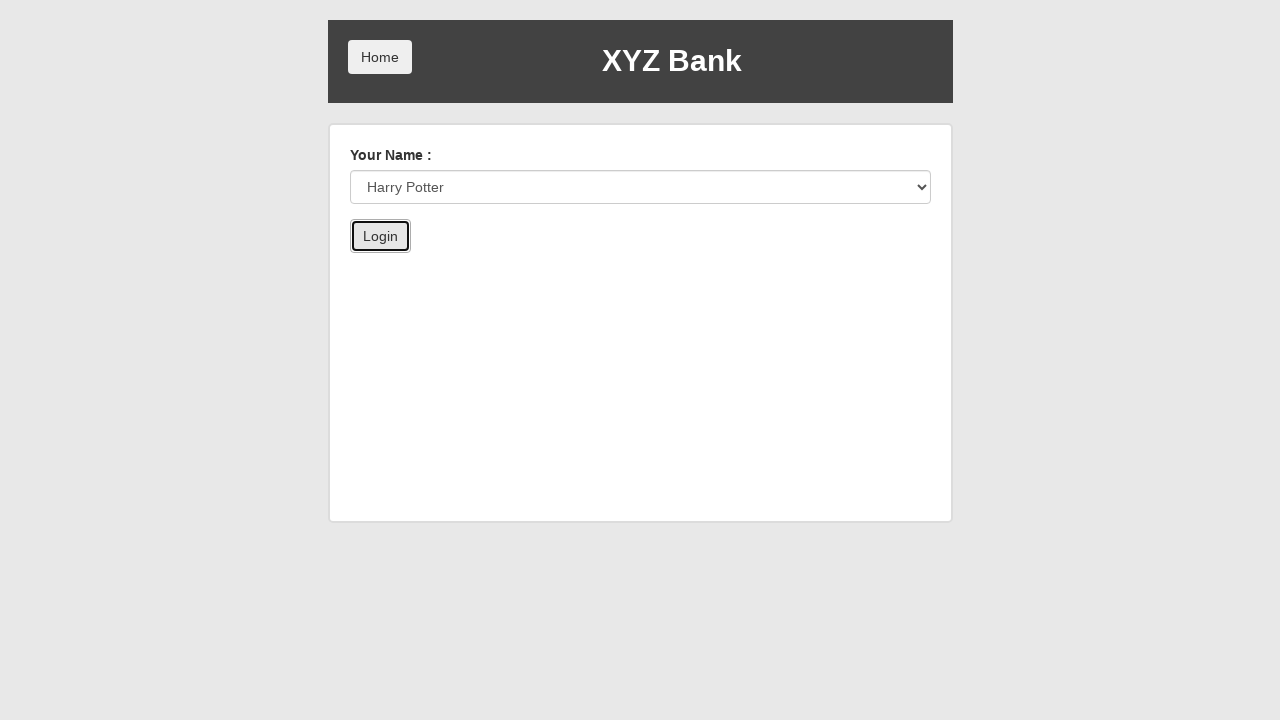

Customer name display element loaded
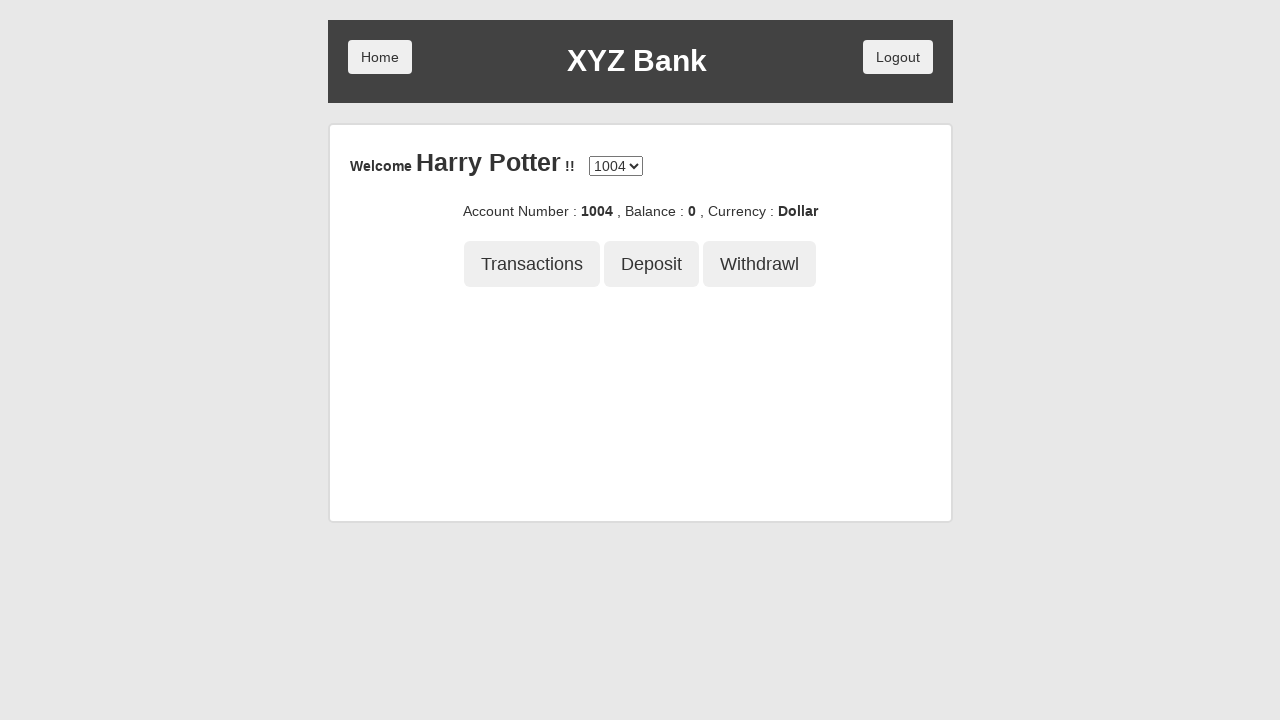

Located customer name element
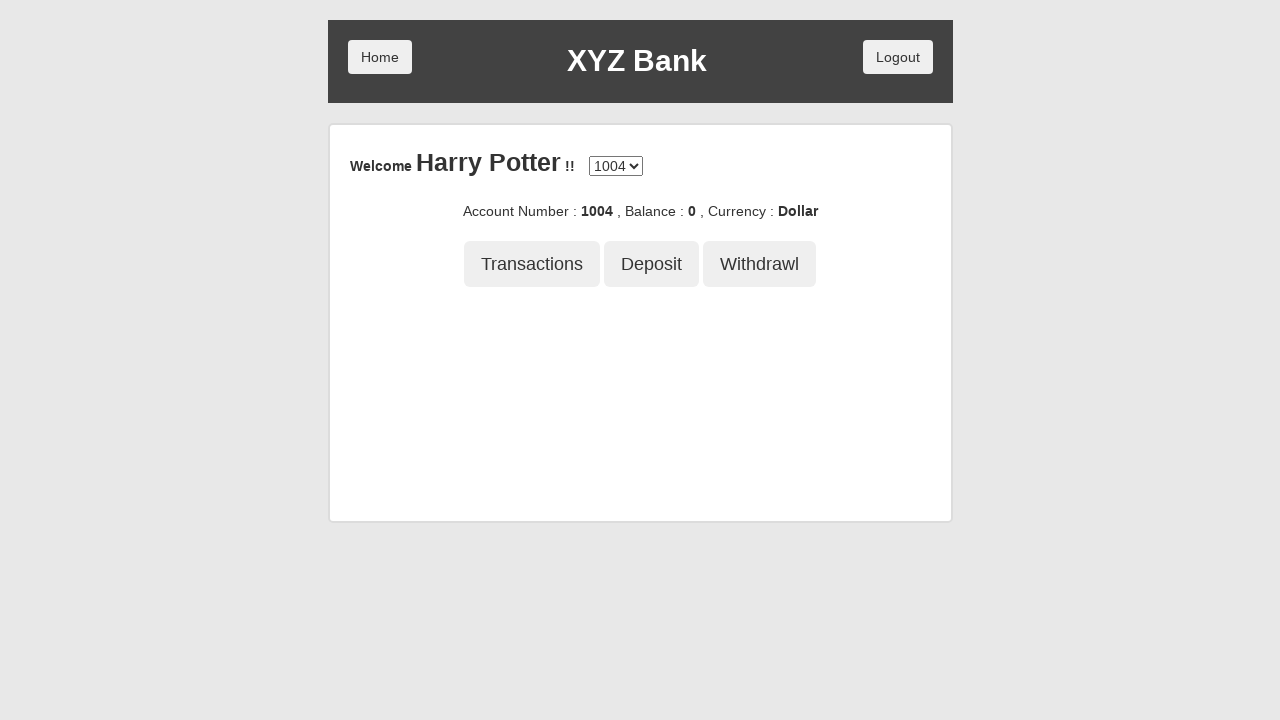

Verified Harry Potter name is displayed after login
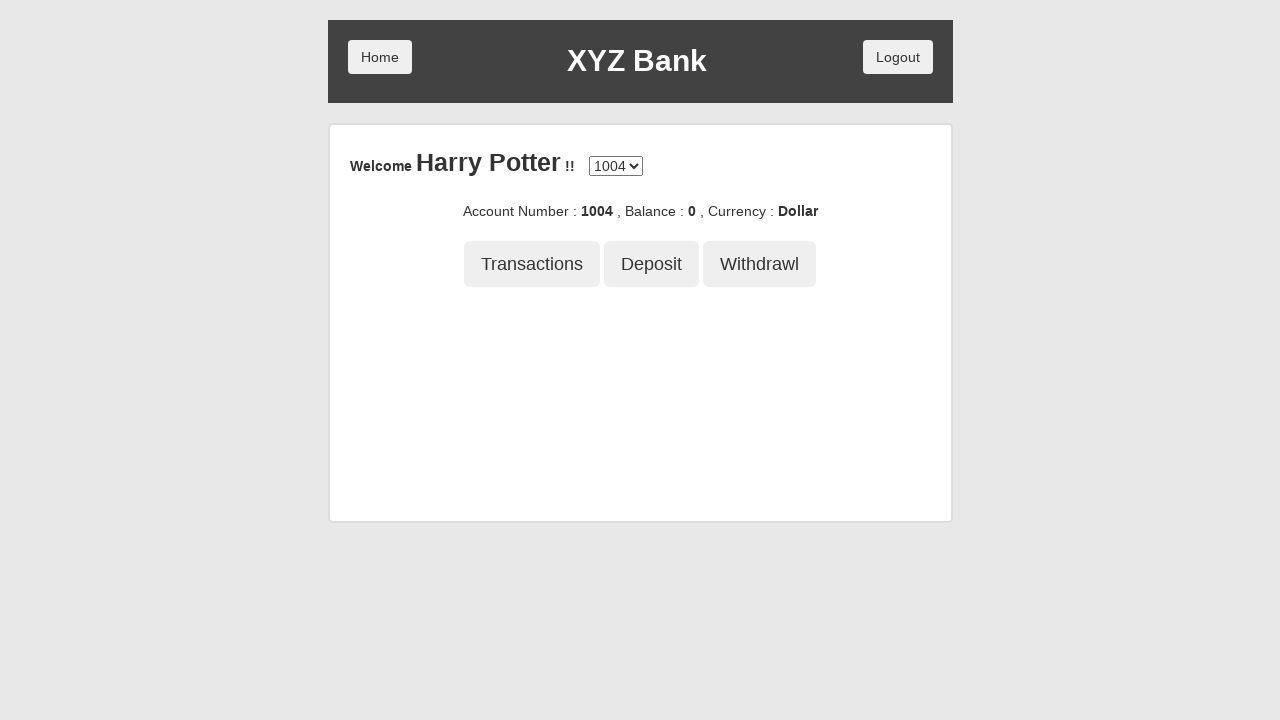

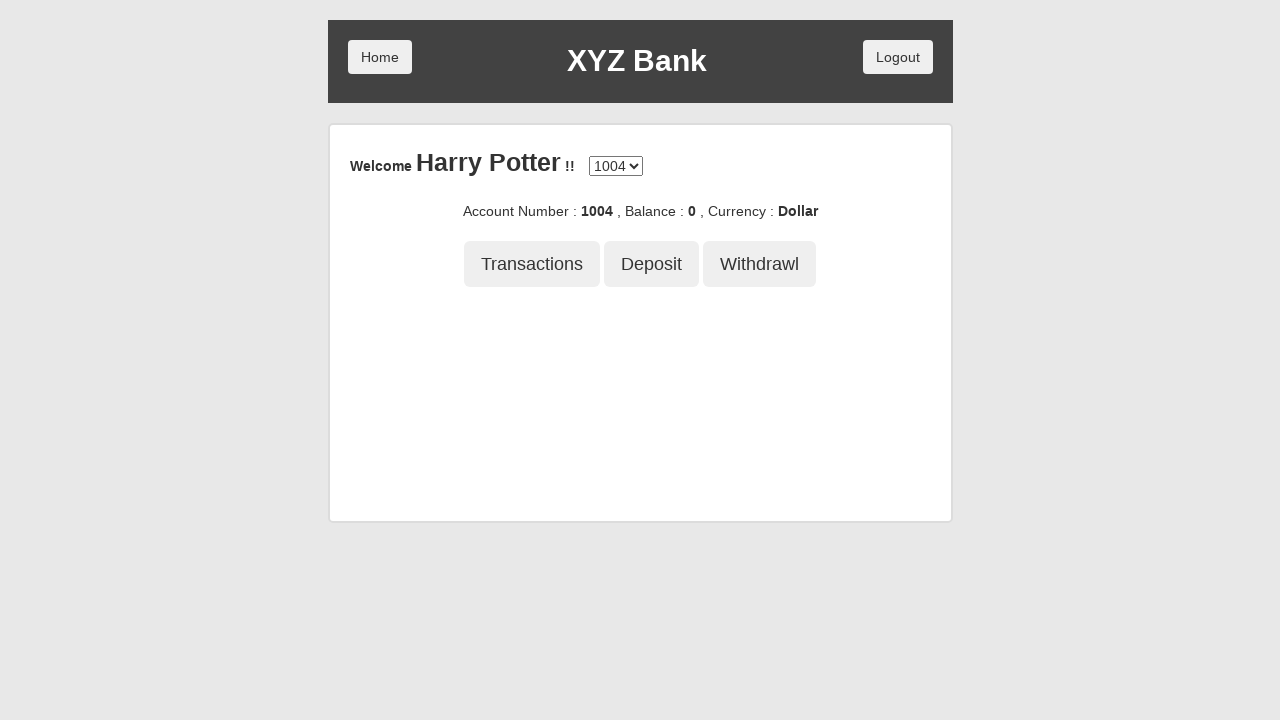